Tests opening the contact modal and filling out the contact form with email, name, and message, then submitting and verifying the success alert

Starting URL: https://www.demoblaze.com/

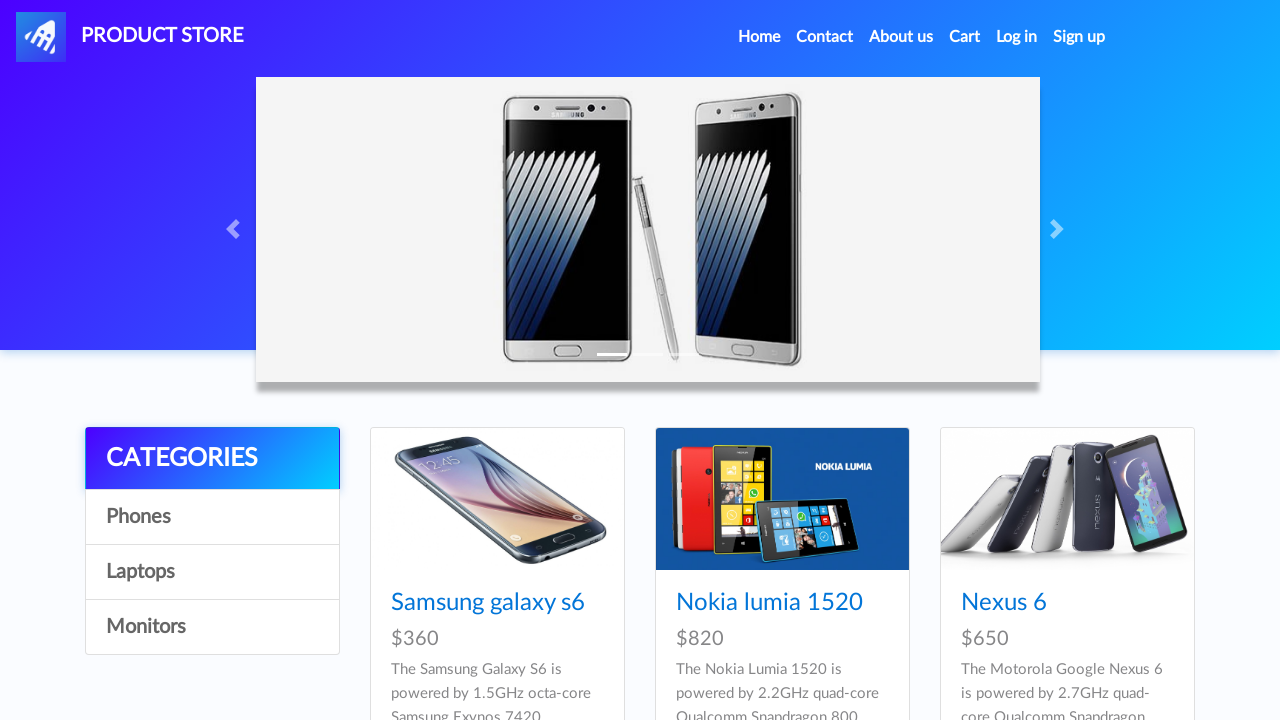

Clicked Contact link in navigation to open contact modal at (825, 37) on a[data-target='#exampleModal']
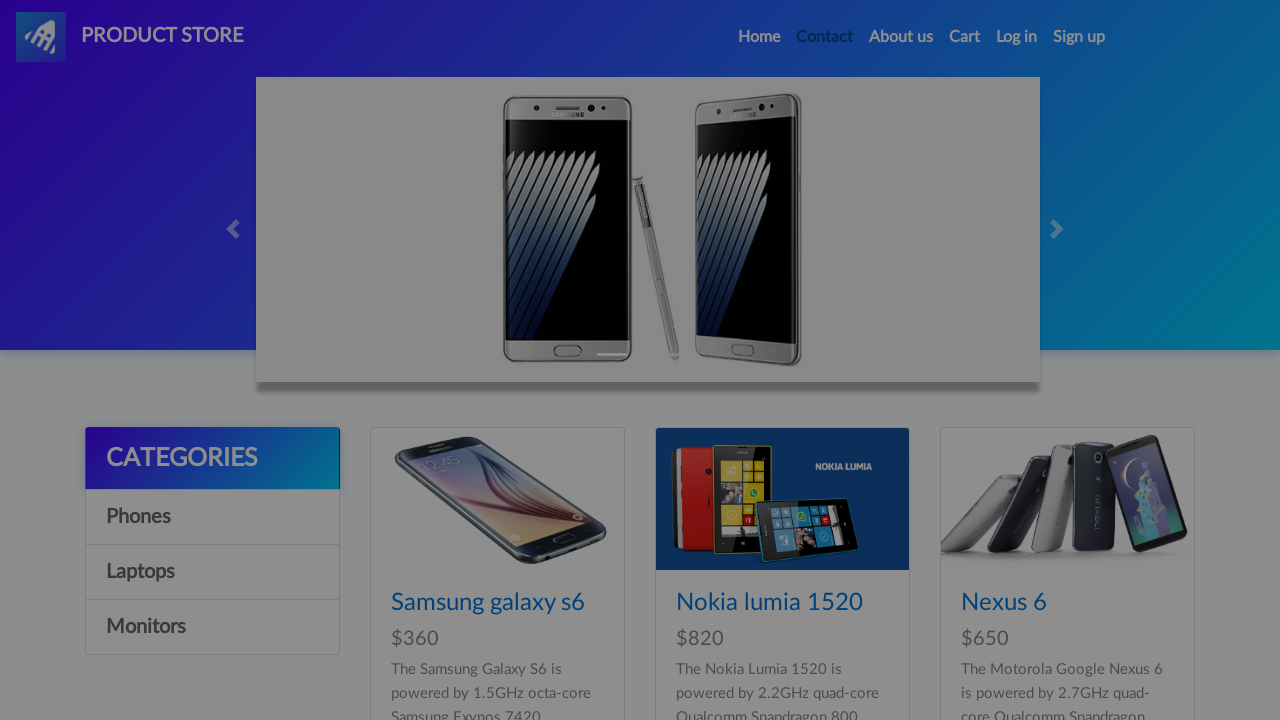

Contact modal appeared and became visible
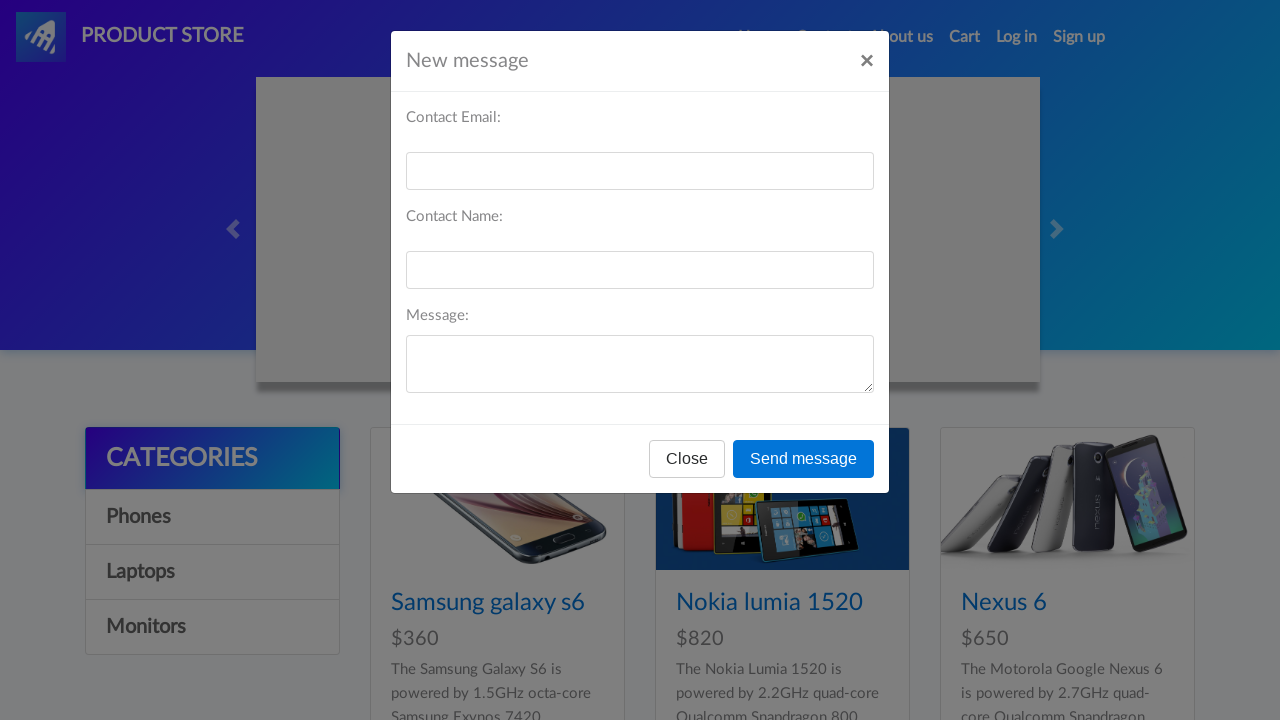

Filled email field with 'marcus.wilson@example.com' on #recipient-email
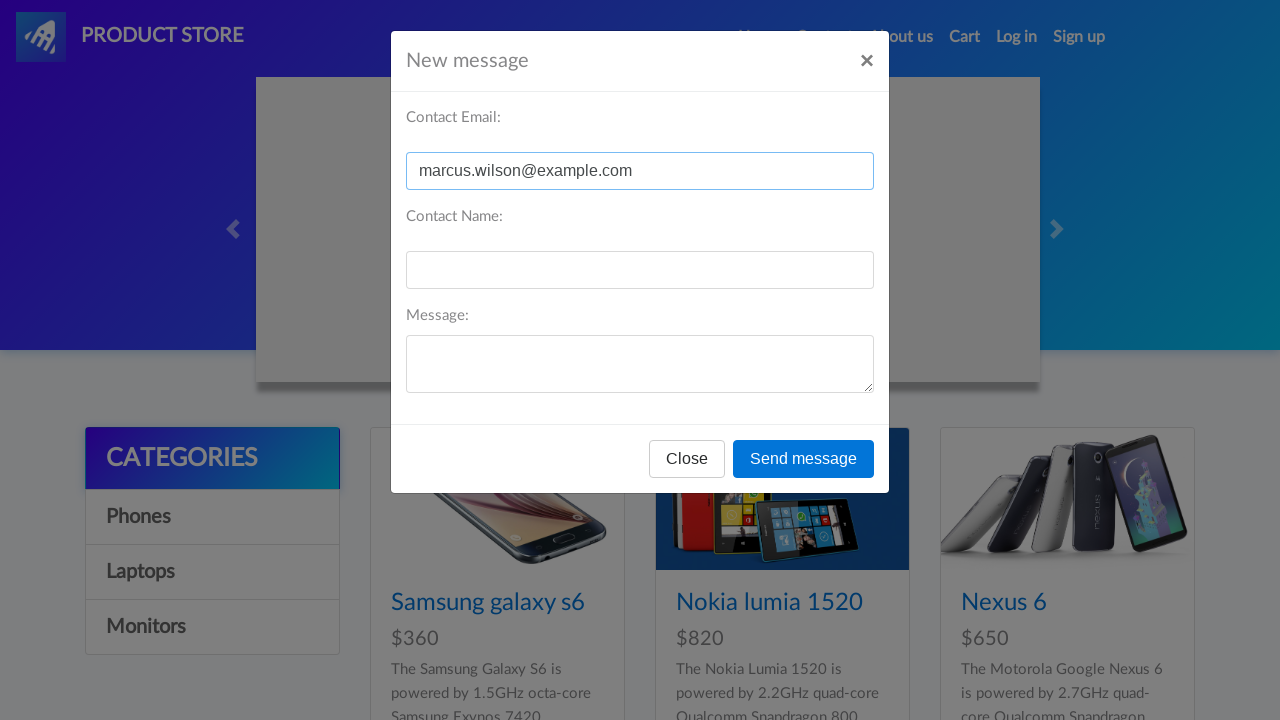

Filled name field with 'Marcus Wilson' on #recipient-name
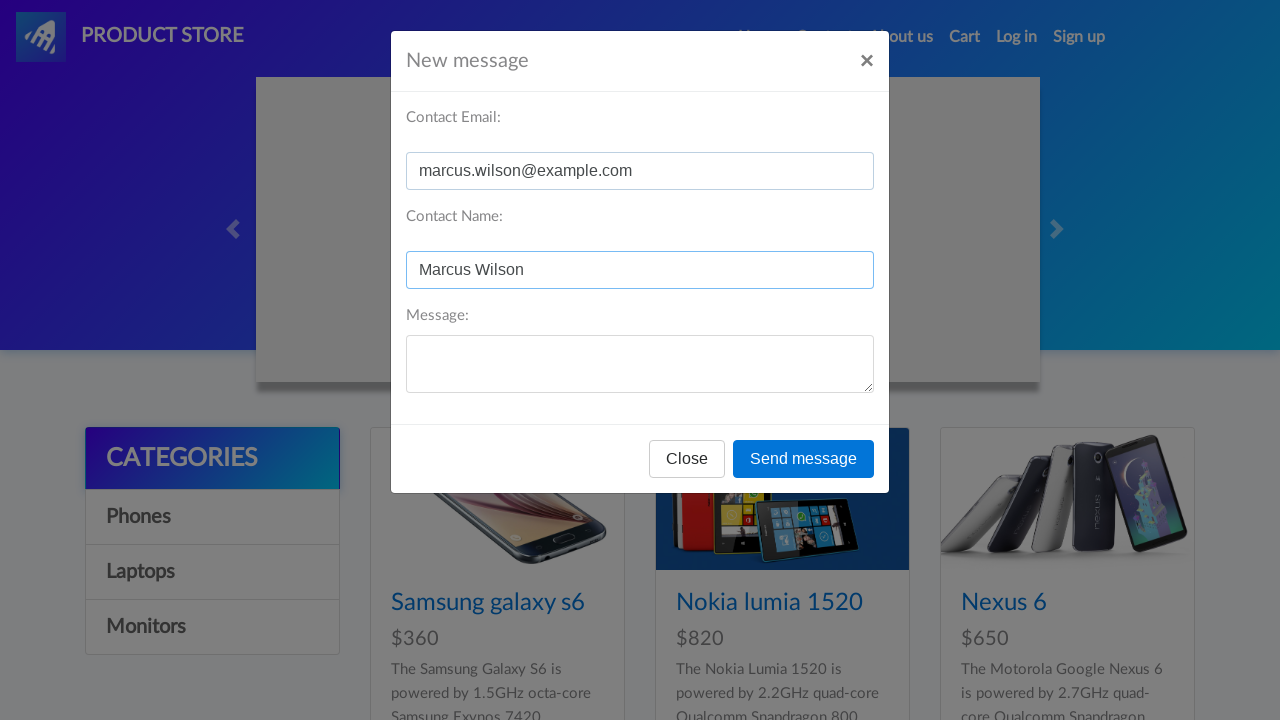

Filled message field with test contact message on #message-text
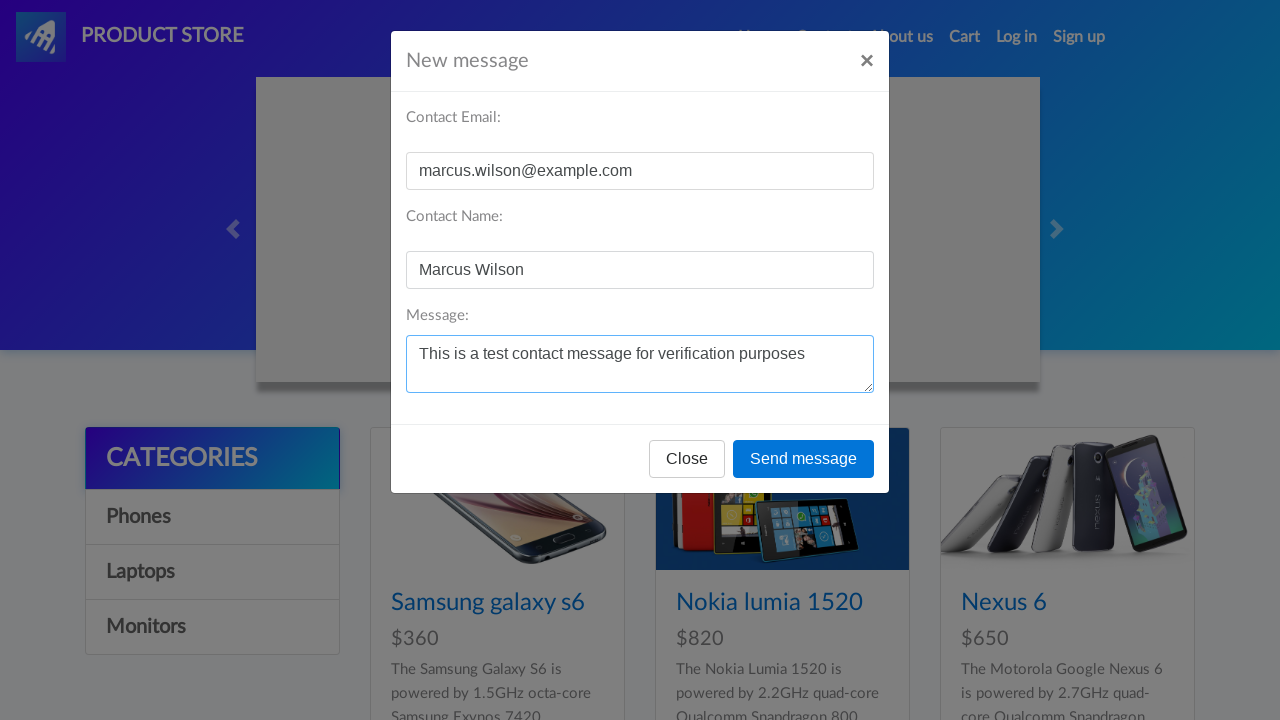

Clicked Send message button to submit contact form at (804, 459) on button:has-text('Send message')
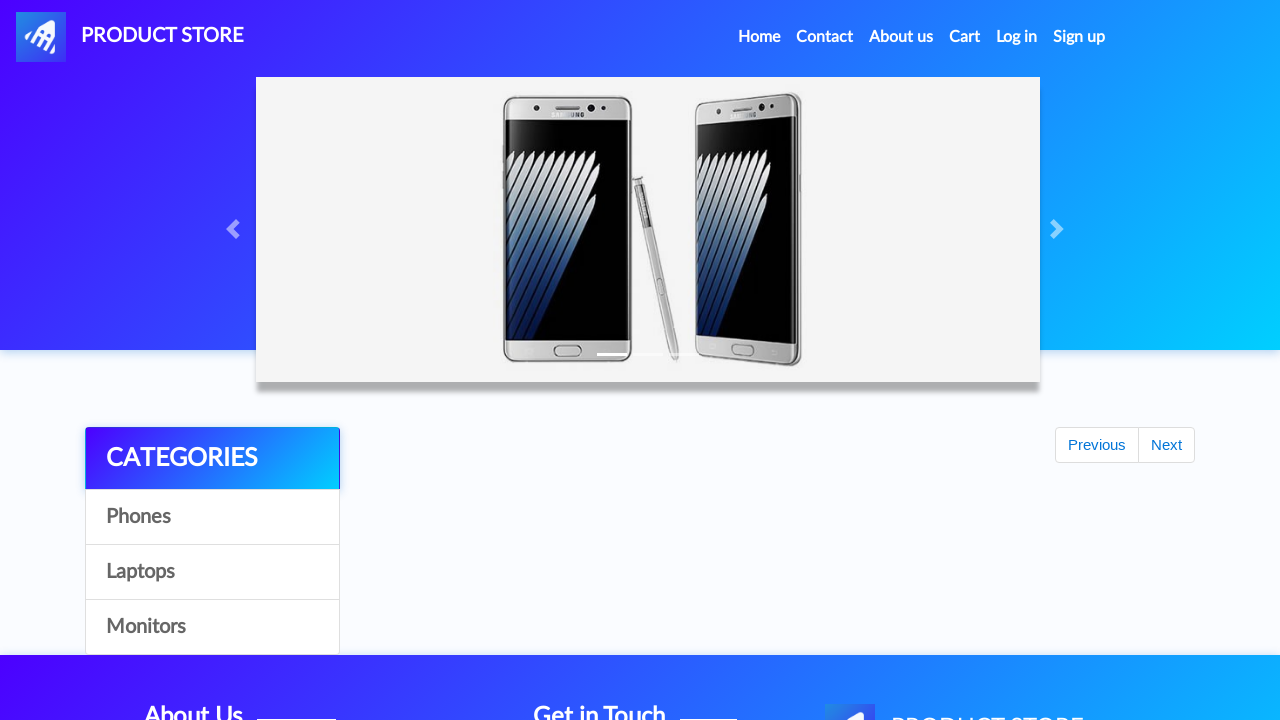

Accepted success alert dialog after form submission
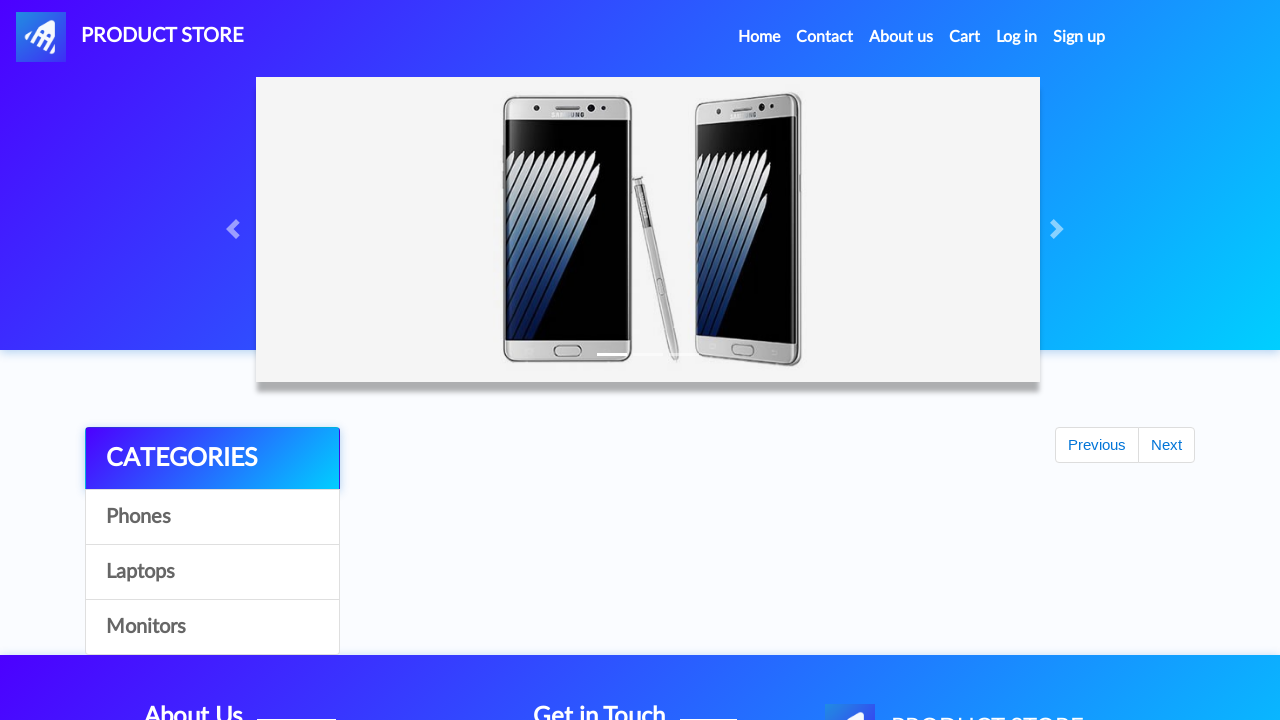

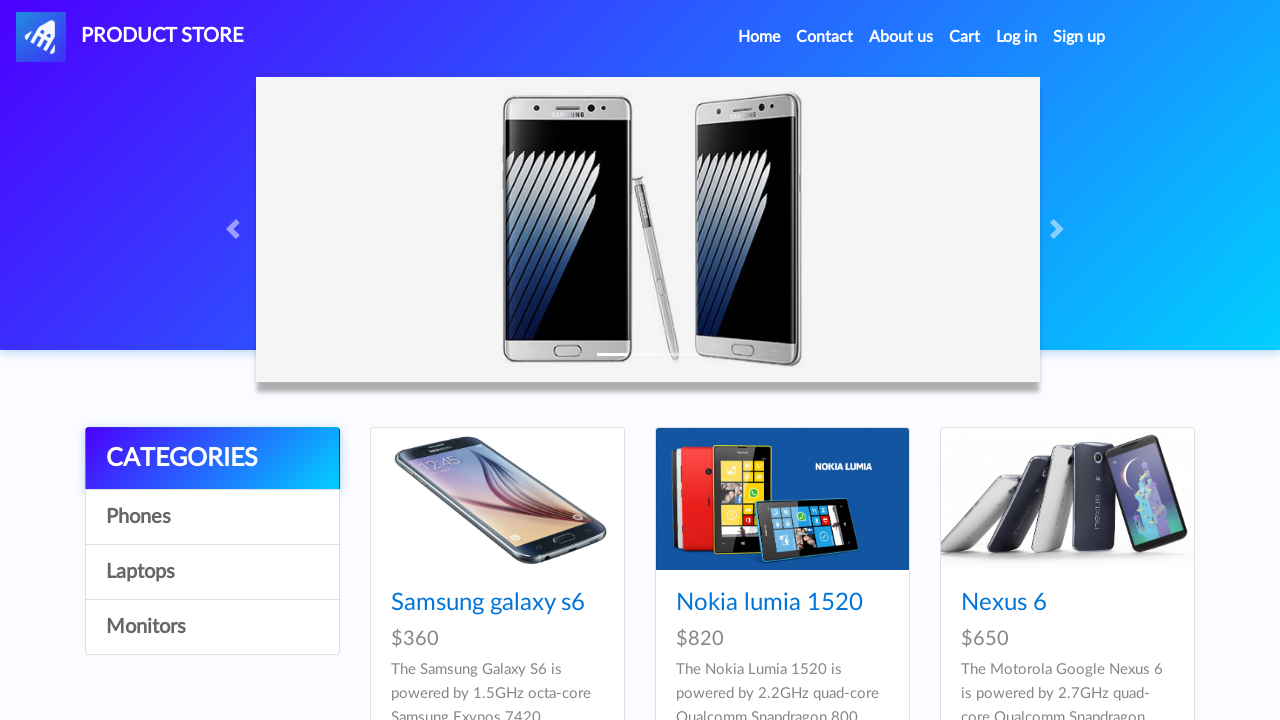